Navigates to jQuery UI accordion demo page, switches to the demo iframe, and verifies that the first accordion section has the expected title "Section 1"

Starting URL: https://jqueryui.com/accordion/

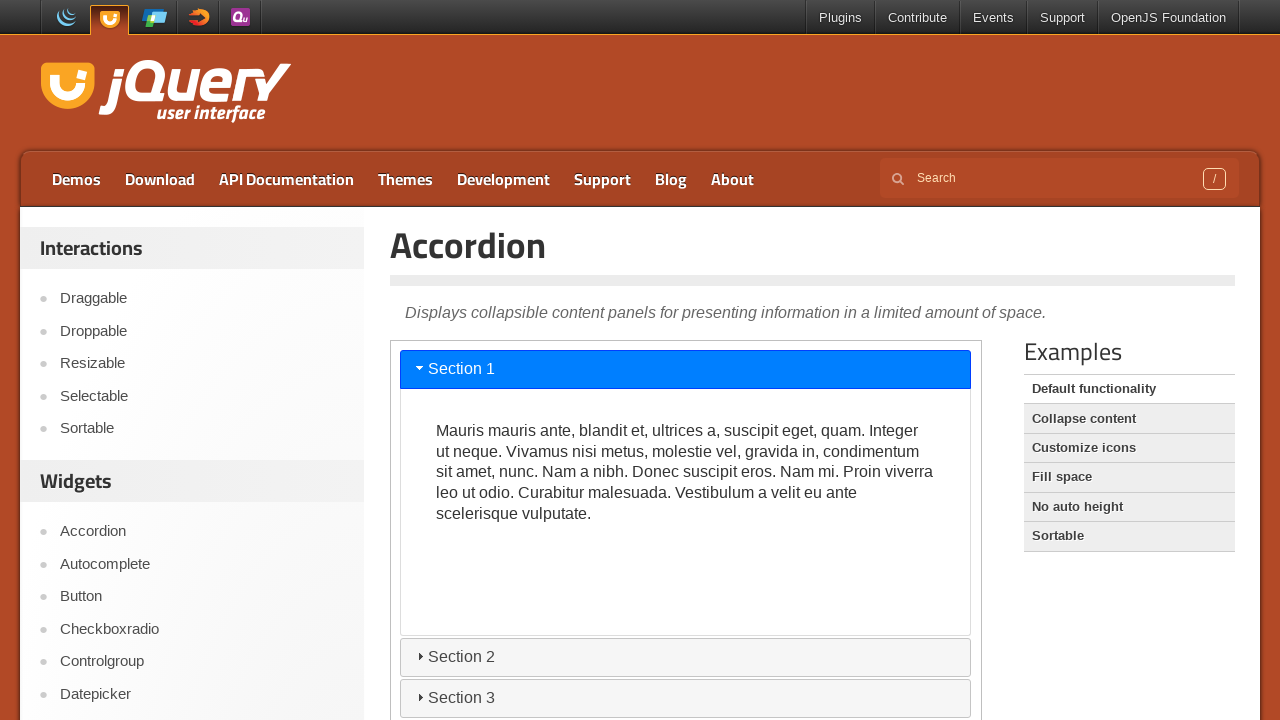

Navigated to jQuery UI accordion demo page
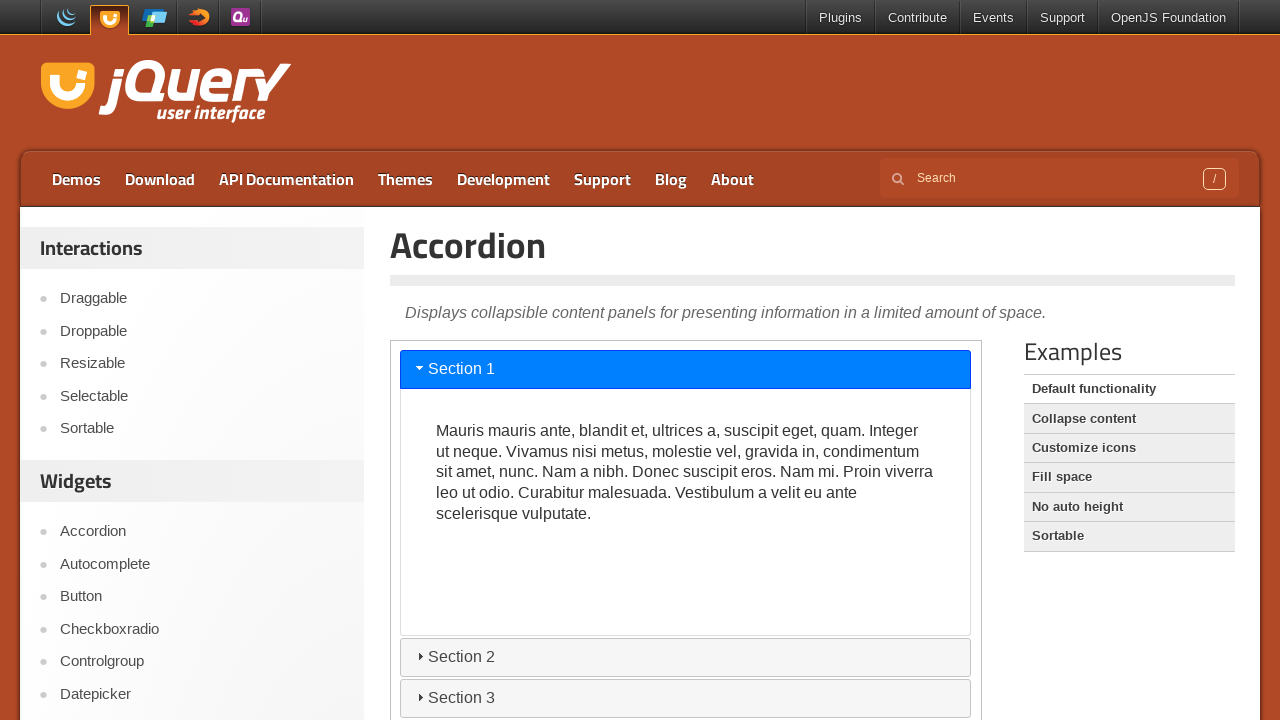

Located the demo iframe
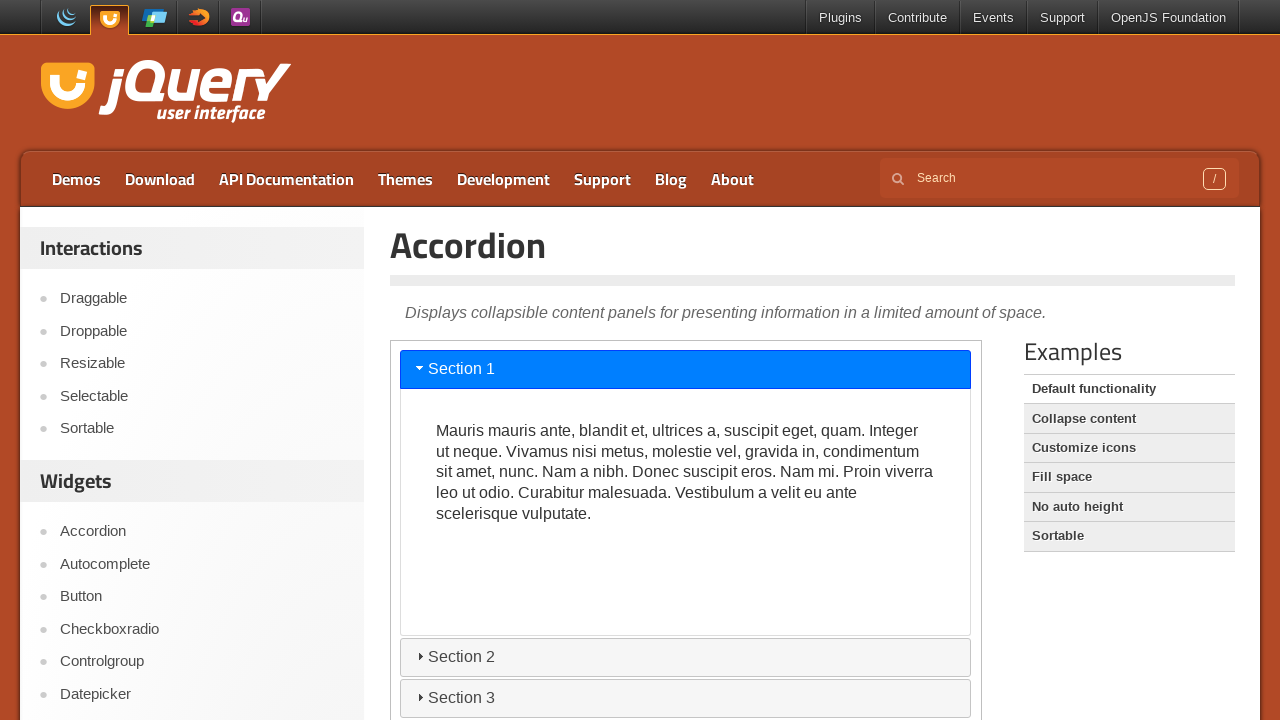

Located the first accordion section
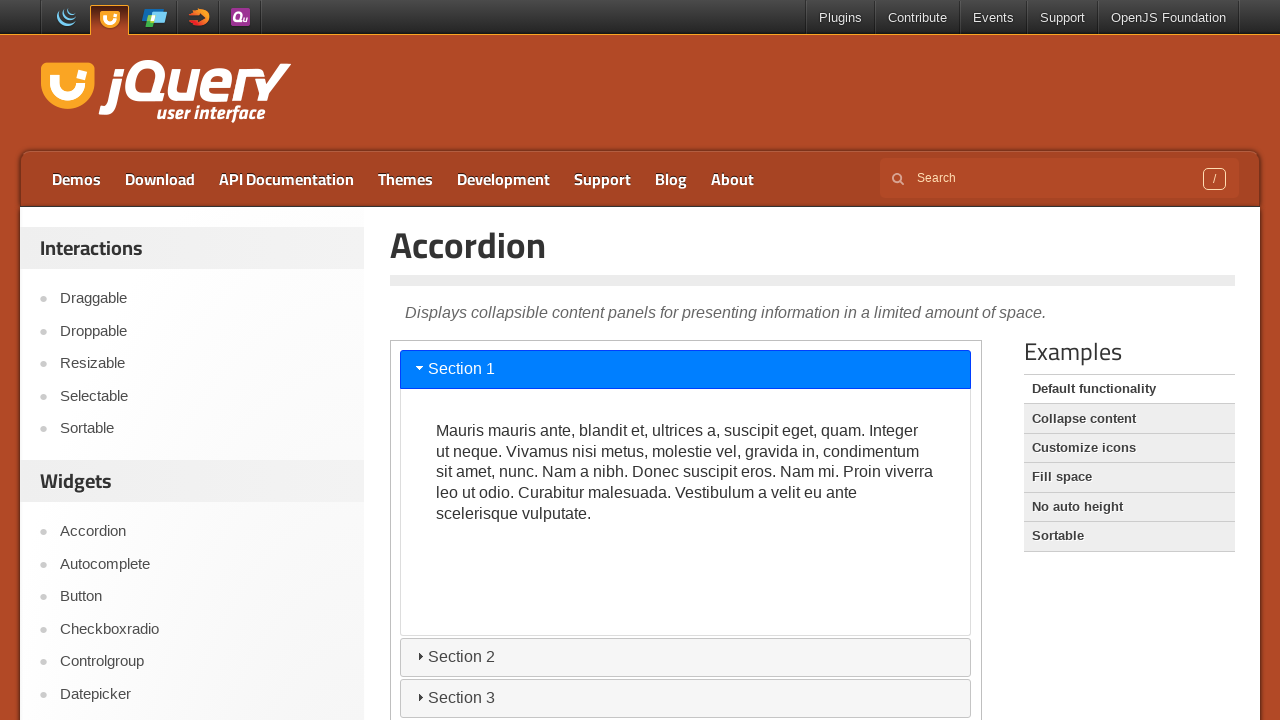

Retrieved text content from first accordion section
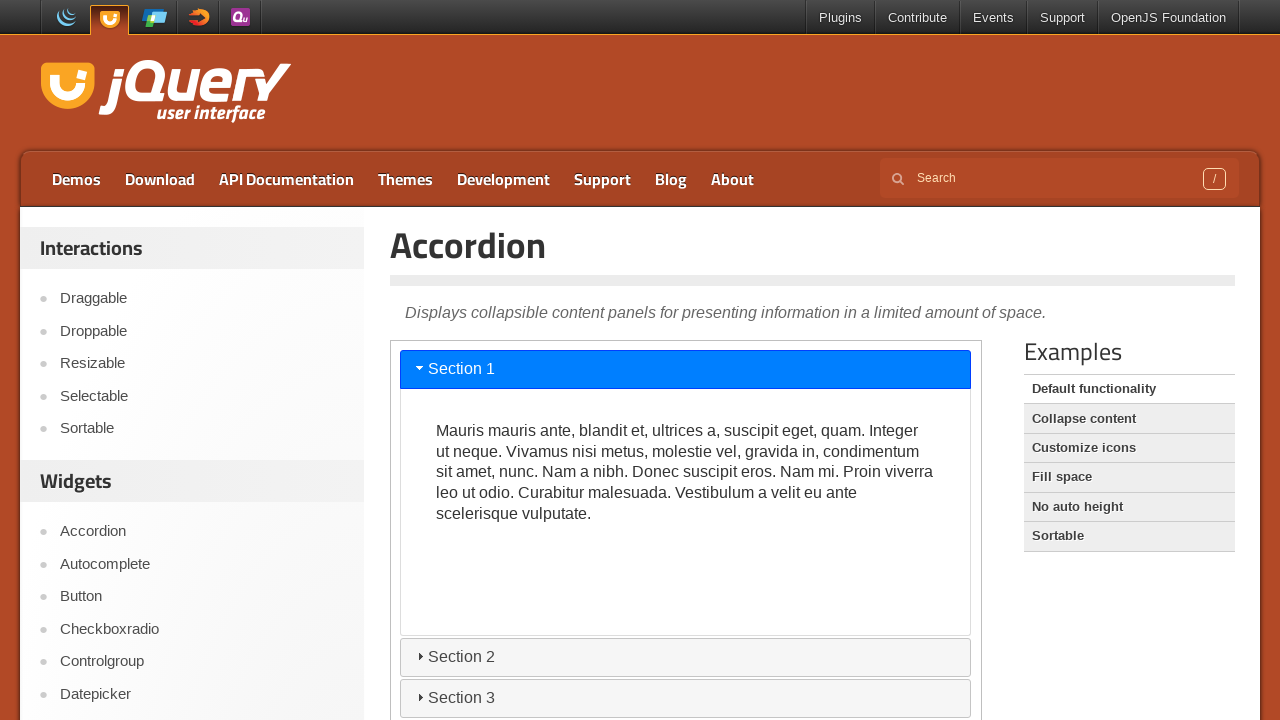

Verified first accordion section has expected title 'Section 1'
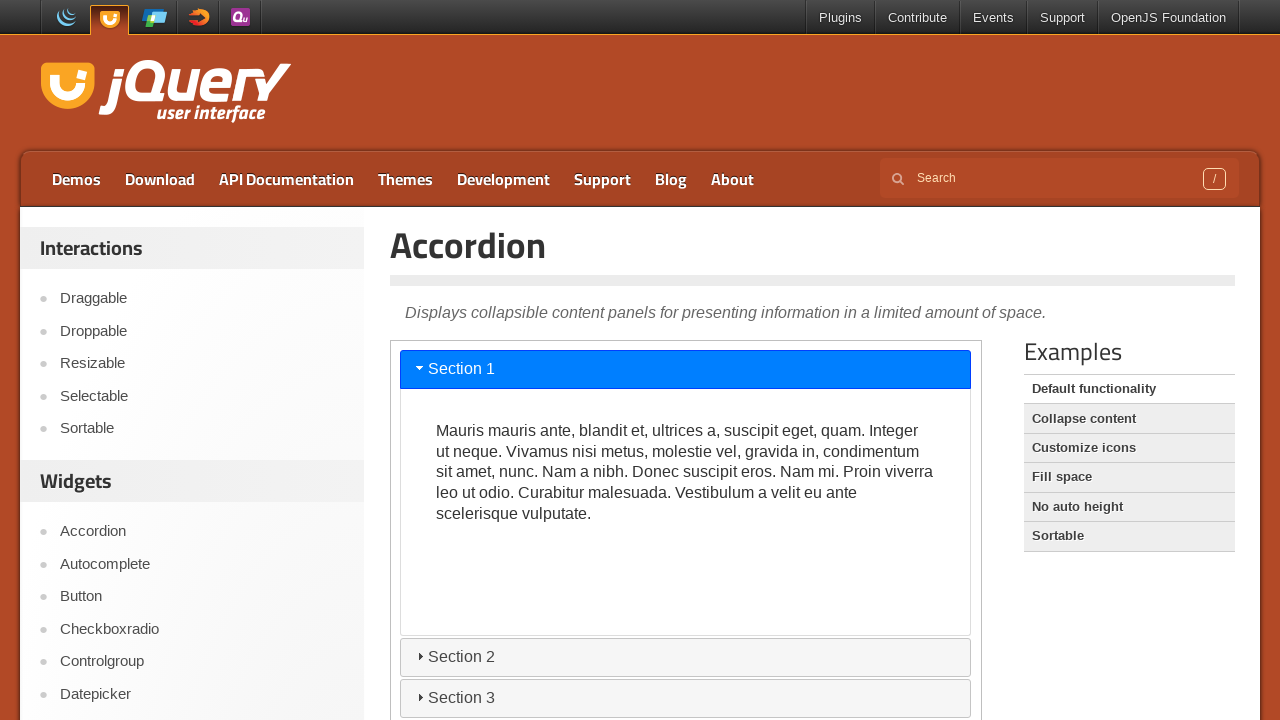

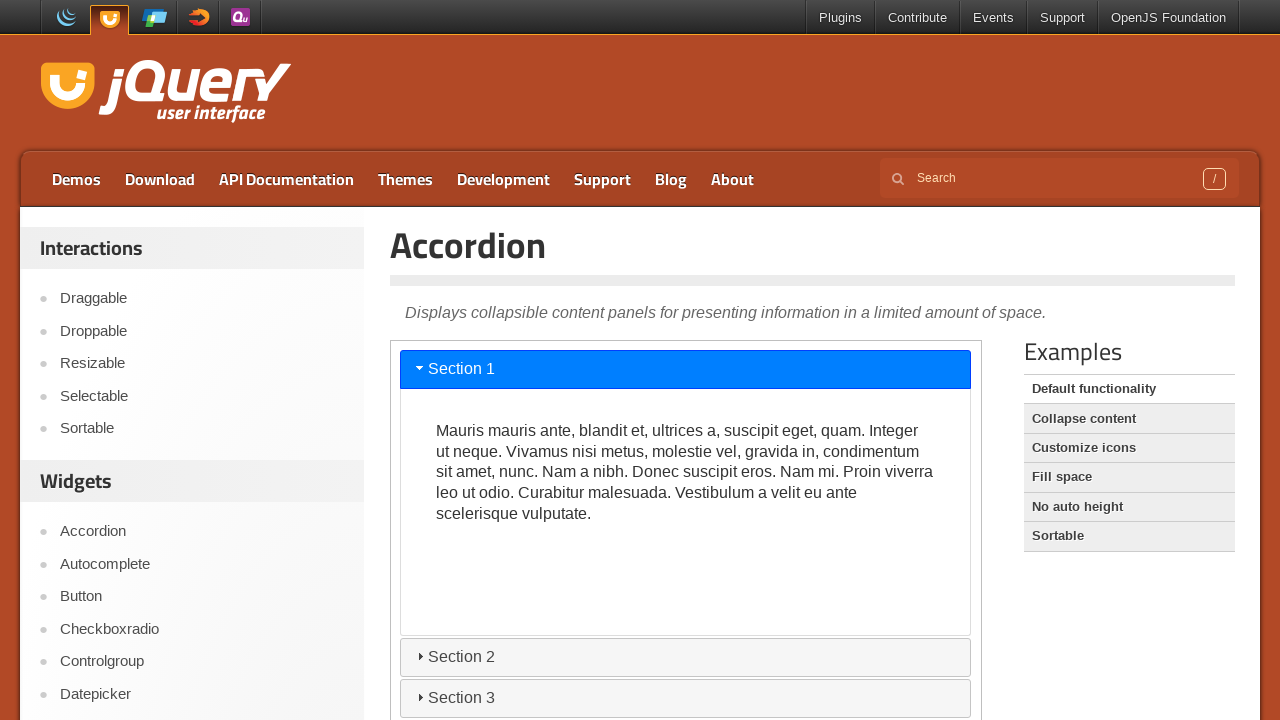